Tests ESCAPE key press functionality by sending ESCAPE key to input field and verifying the result message

Starting URL: http://the-internet.herokuapp.com/key_presses

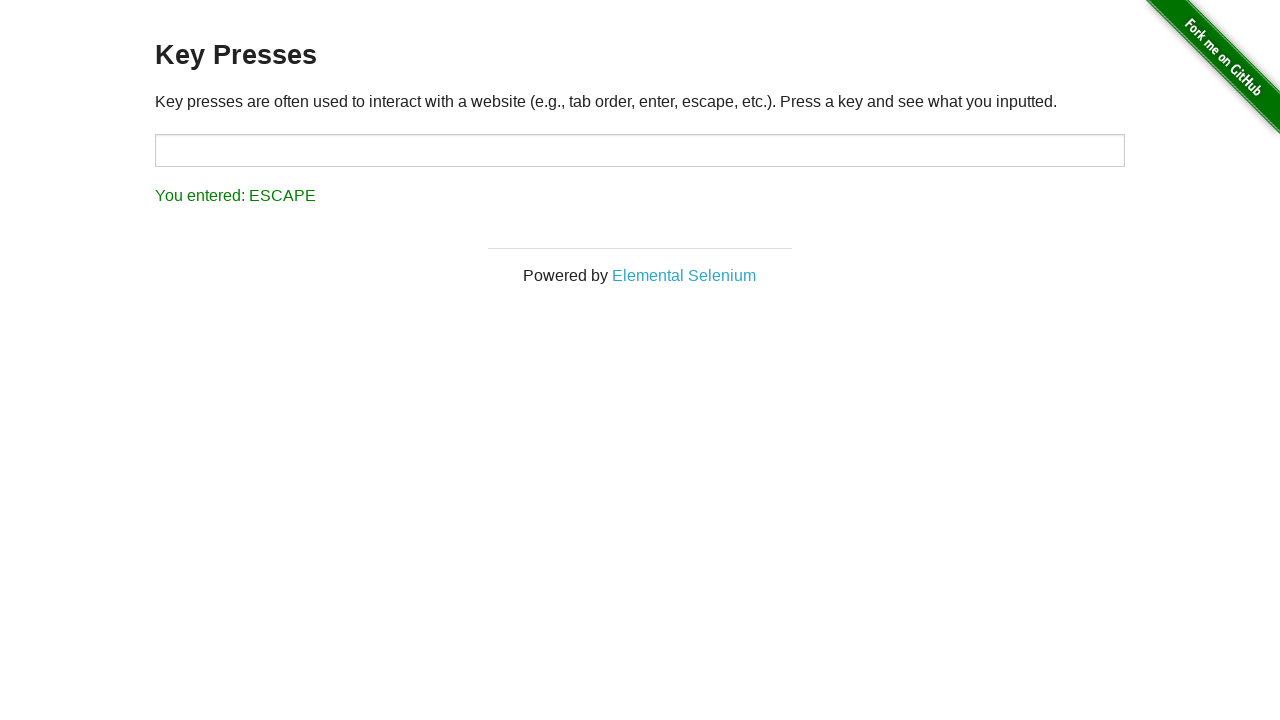

Pressed ESCAPE key in target input field on #target
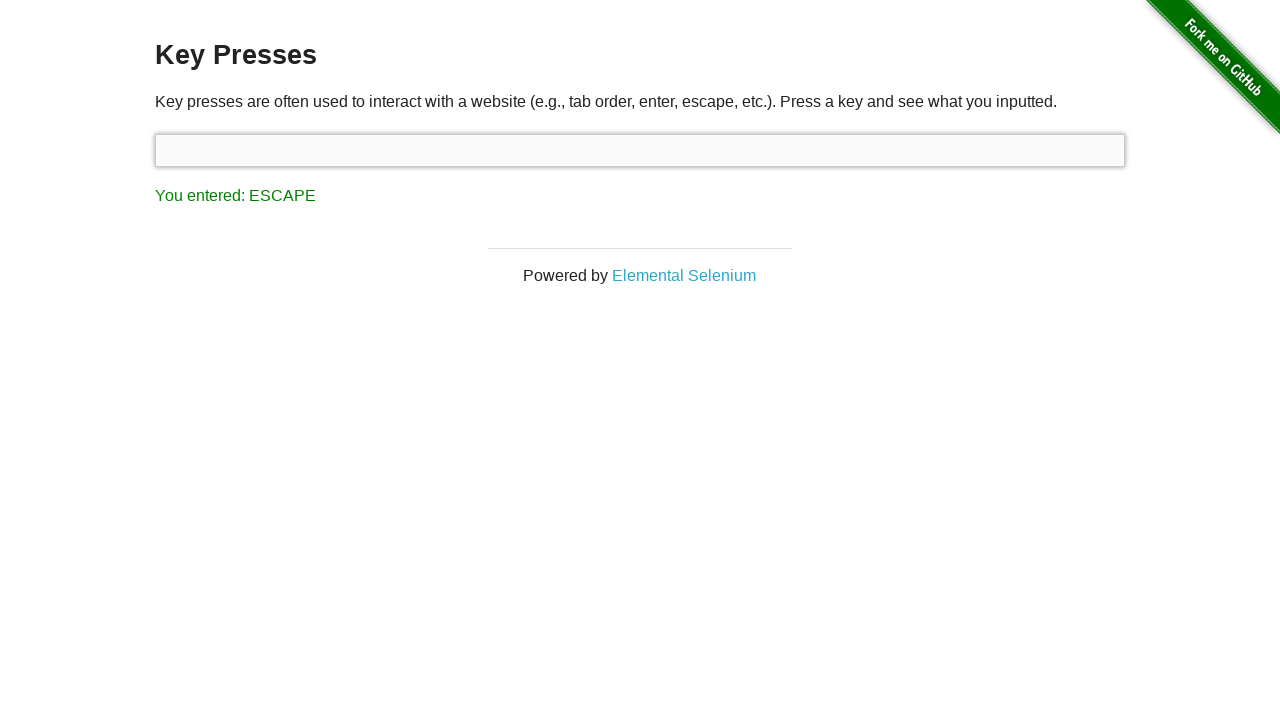

Retrieved result text from result element
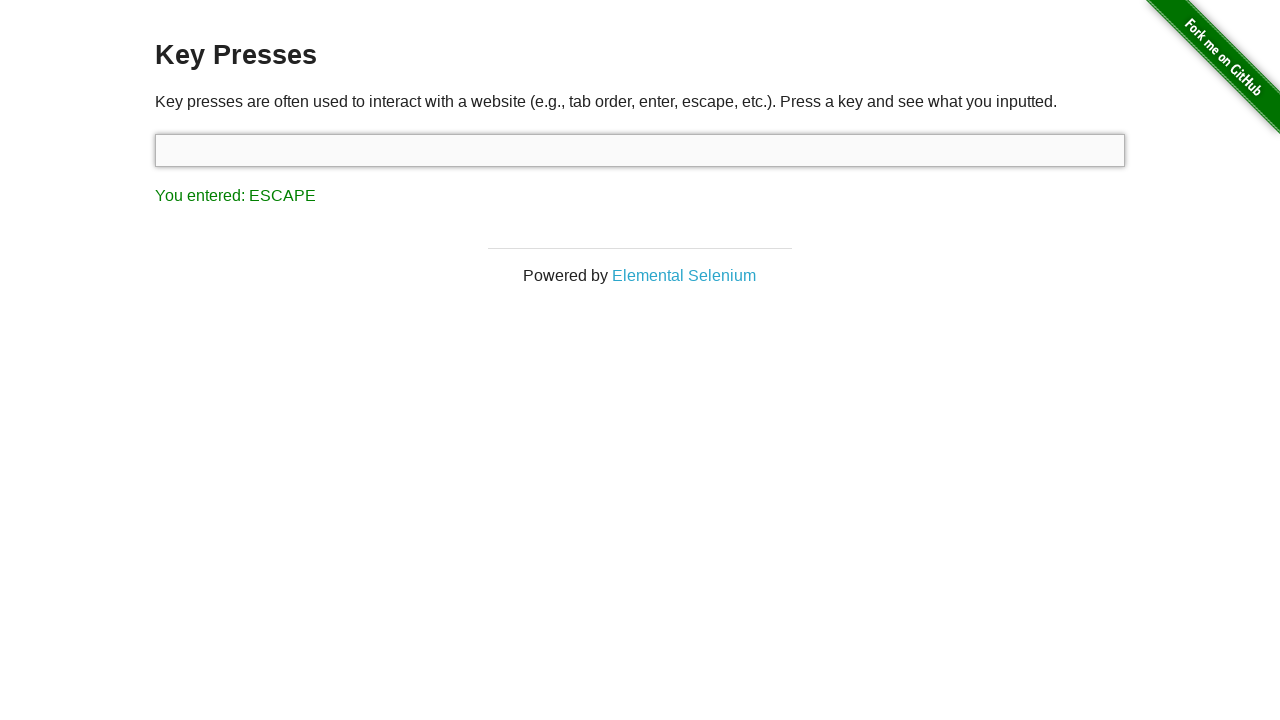

Verified result text matches expected ESCAPE key output
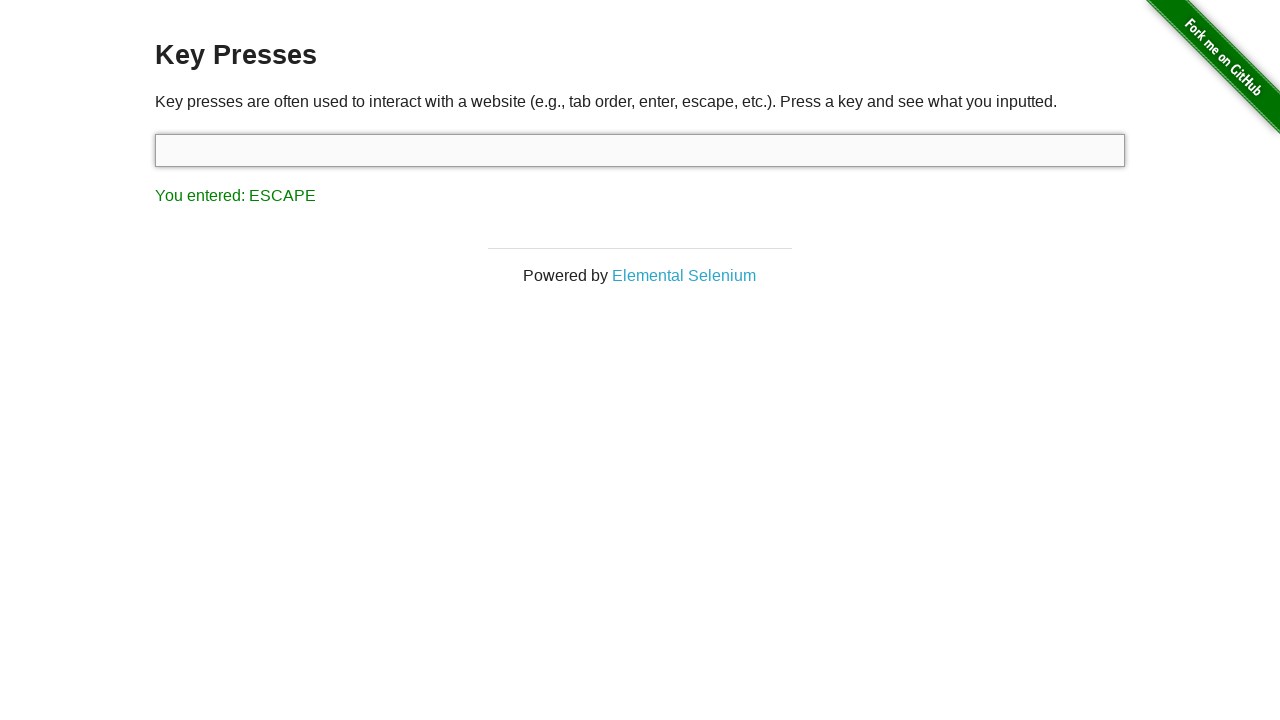

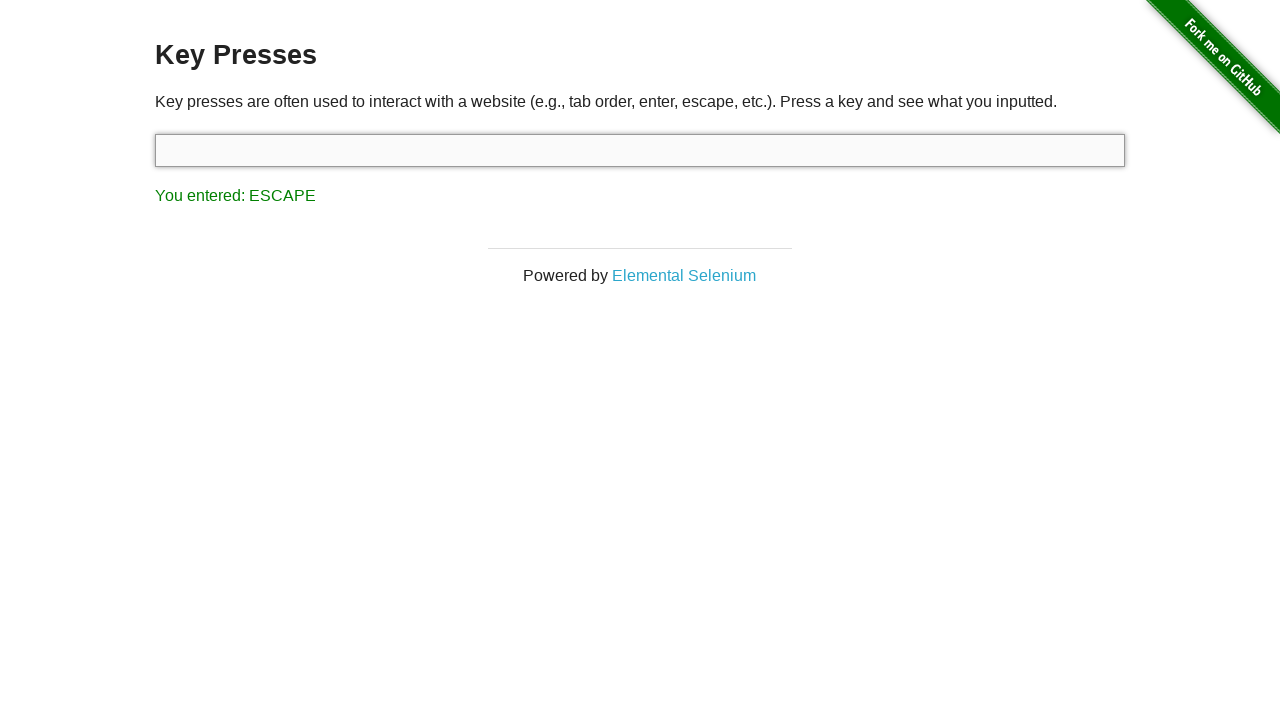